Navigates to W3Schools homepage and verifies that navigation links are present and displayed on the page.

Starting URL: https://www.w3schools.com/

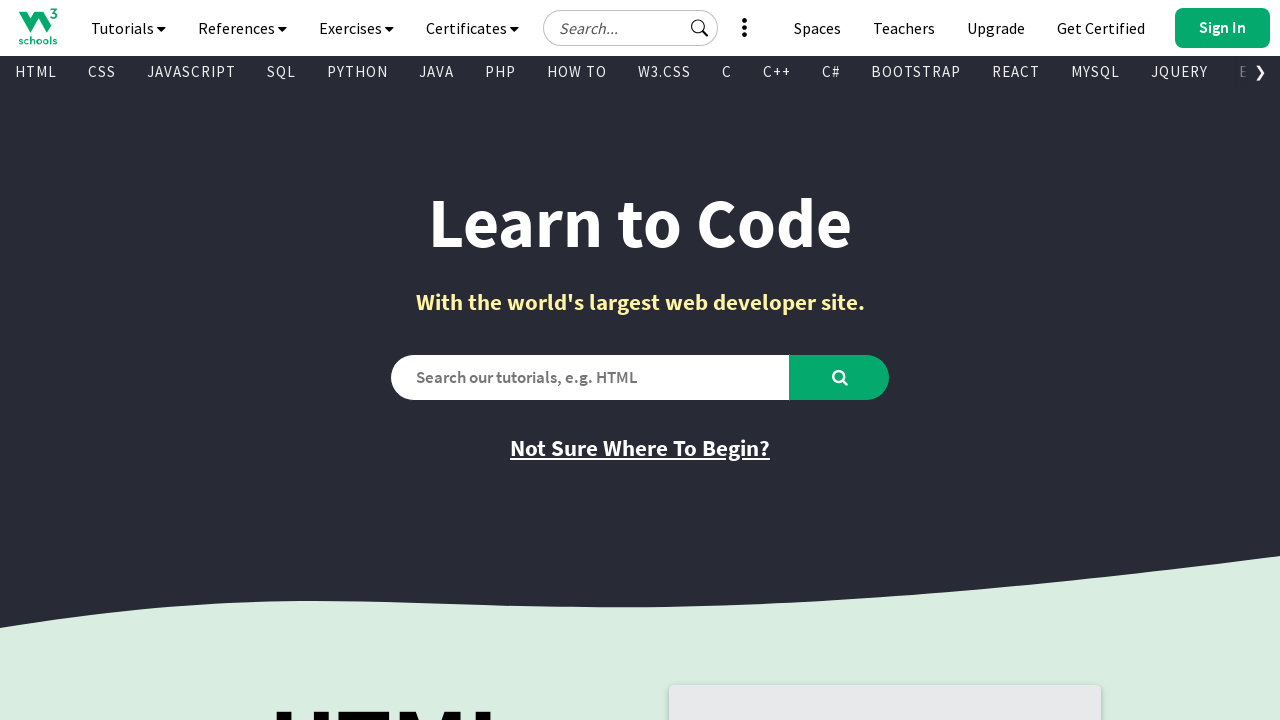

Navigated to W3Schools homepage
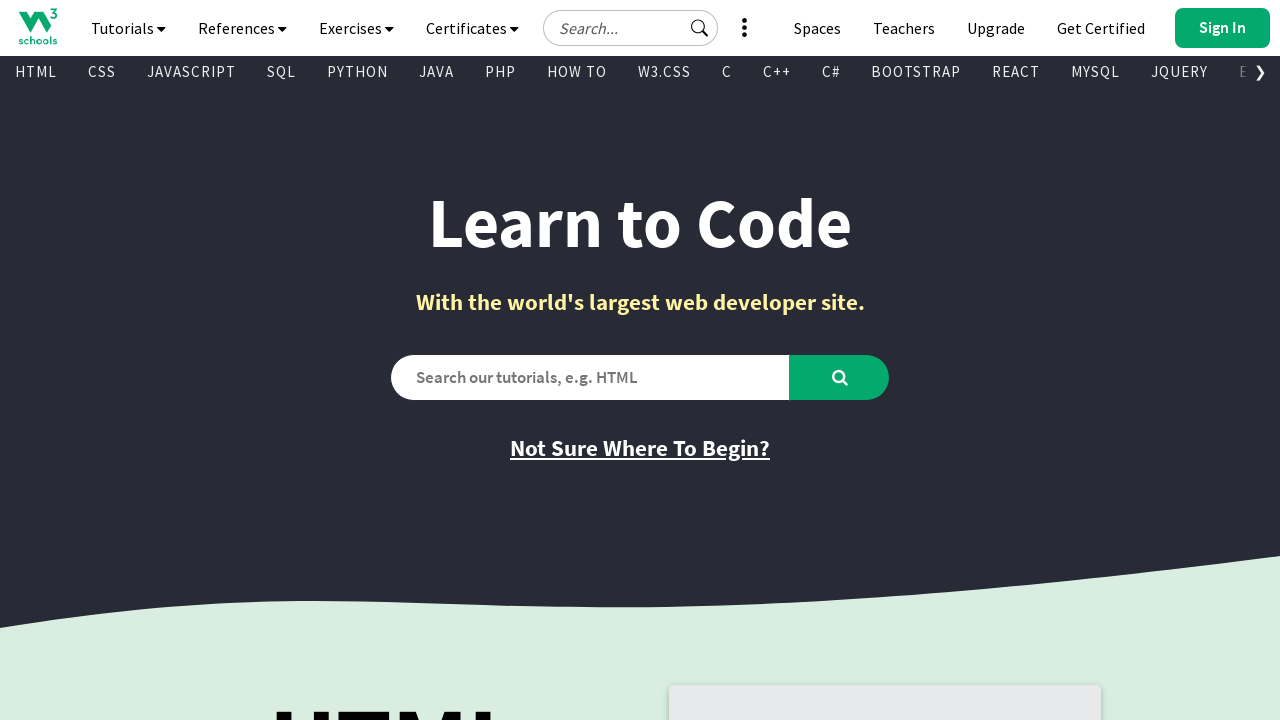

Navigation links loaded on the page
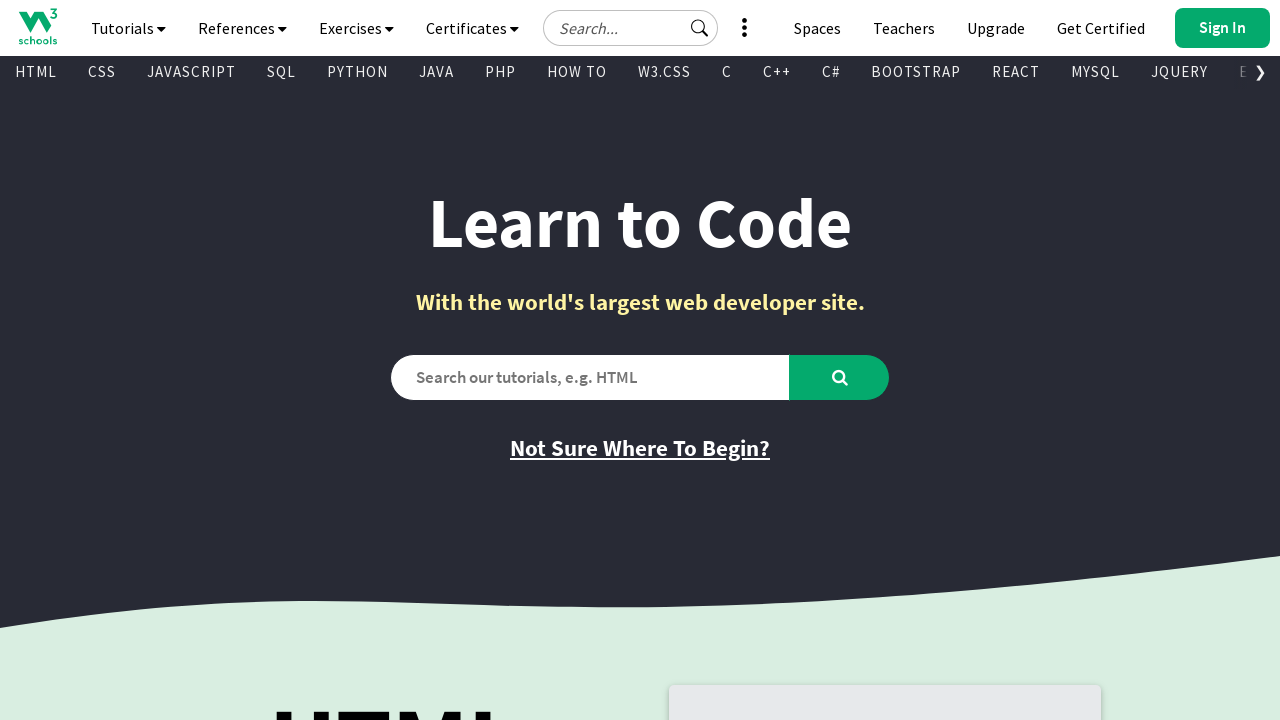

Retrieved all navigation links from page (797 links found)
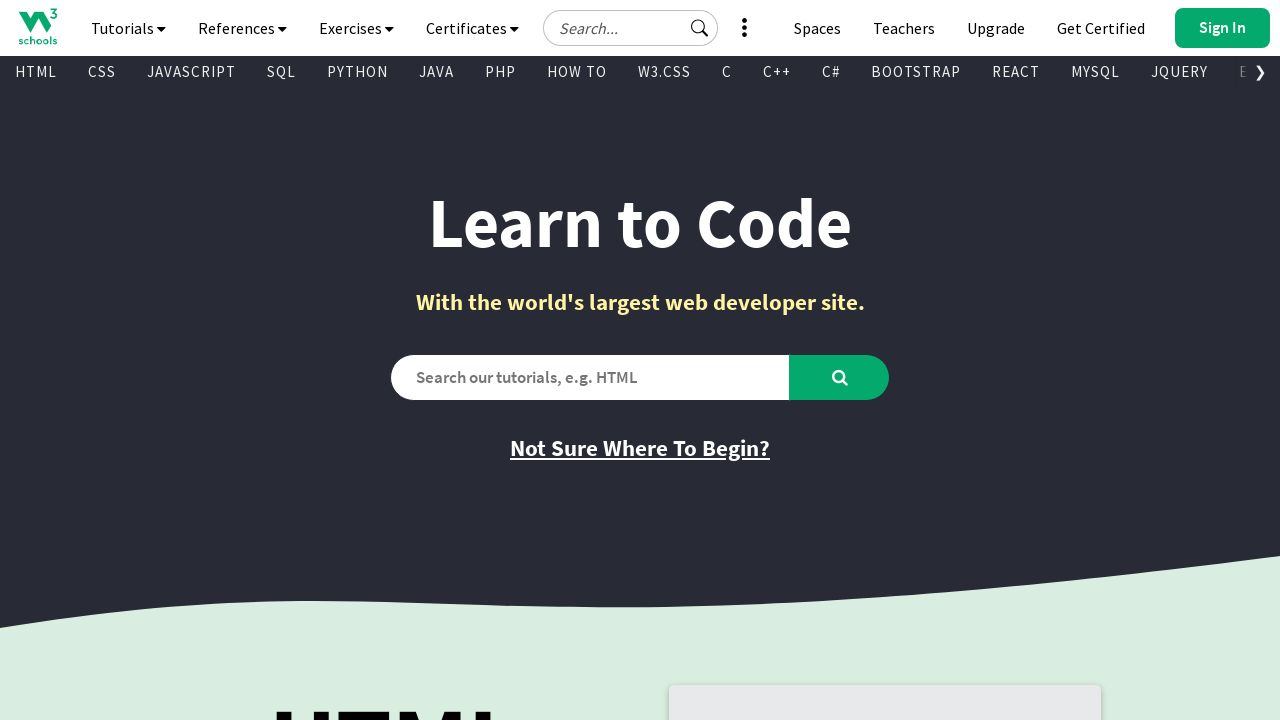

Verified that navigation links are present and displayed on the page
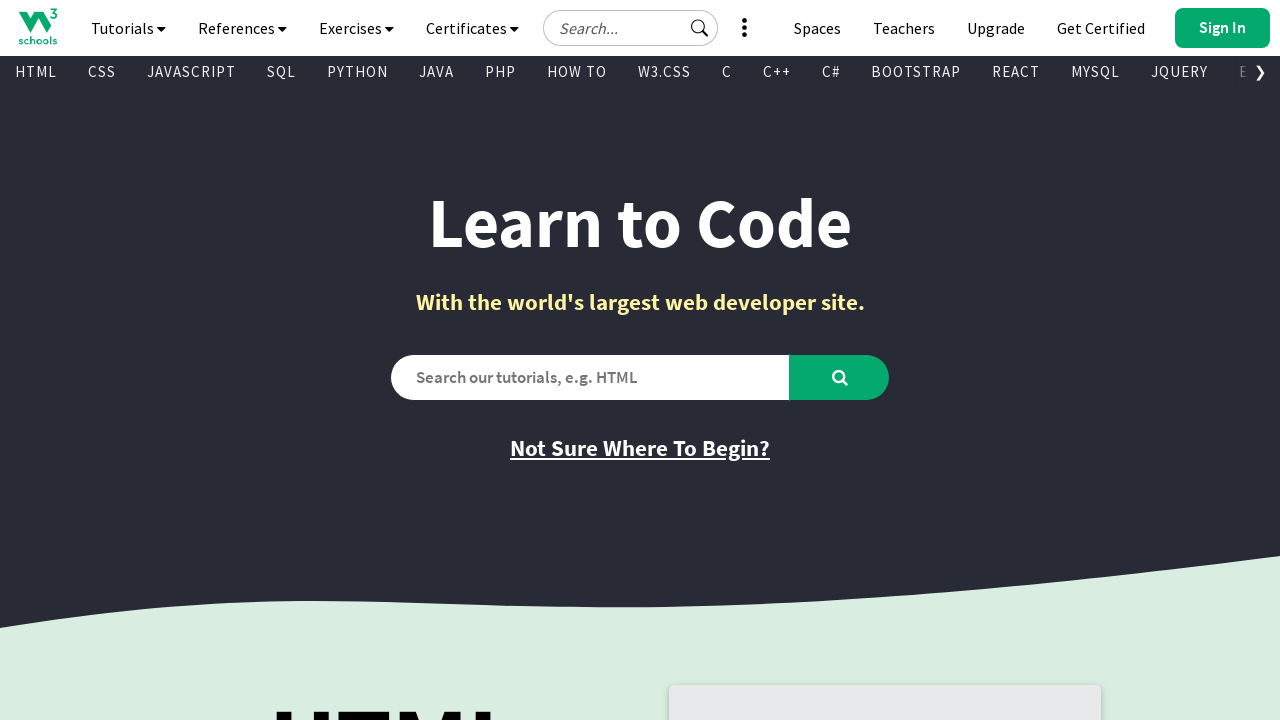

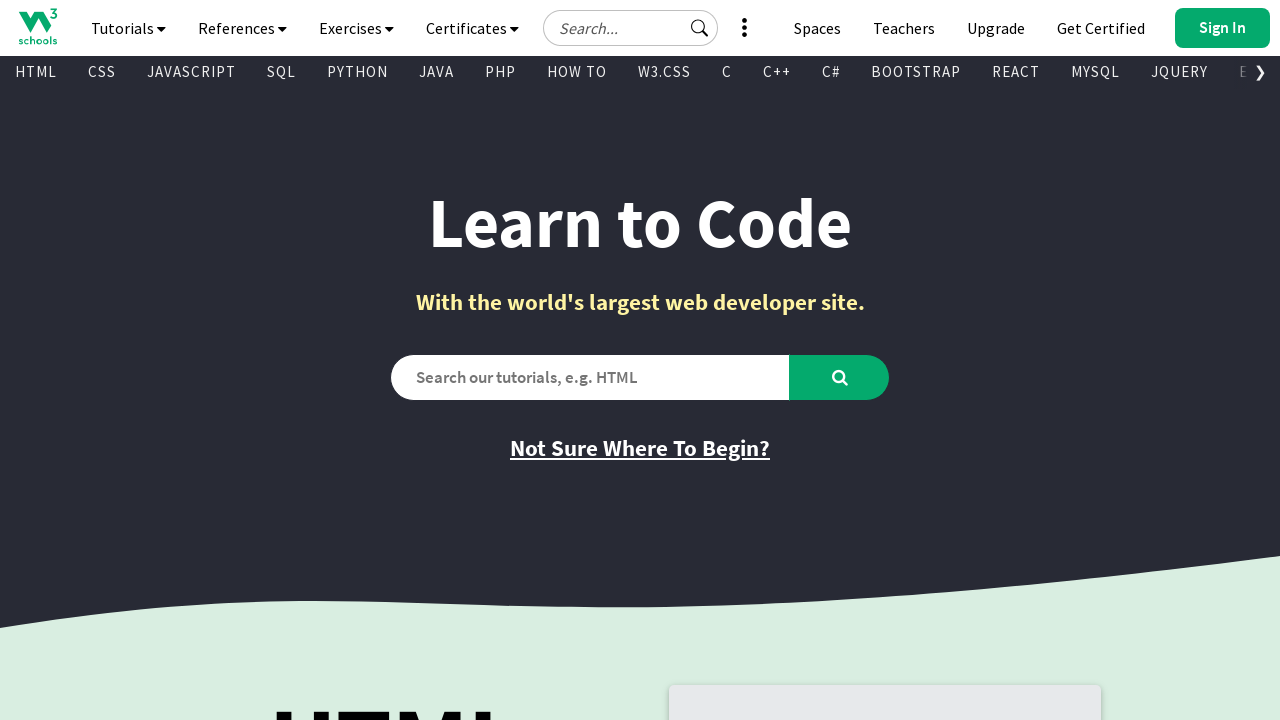